Tests the disappearing elements page by counting list items, then repeatedly refreshing the page until the number of elements changes, verifying the dynamic nature of the page elements.

Starting URL: https://the-internet.herokuapp.com/disappearing_elements

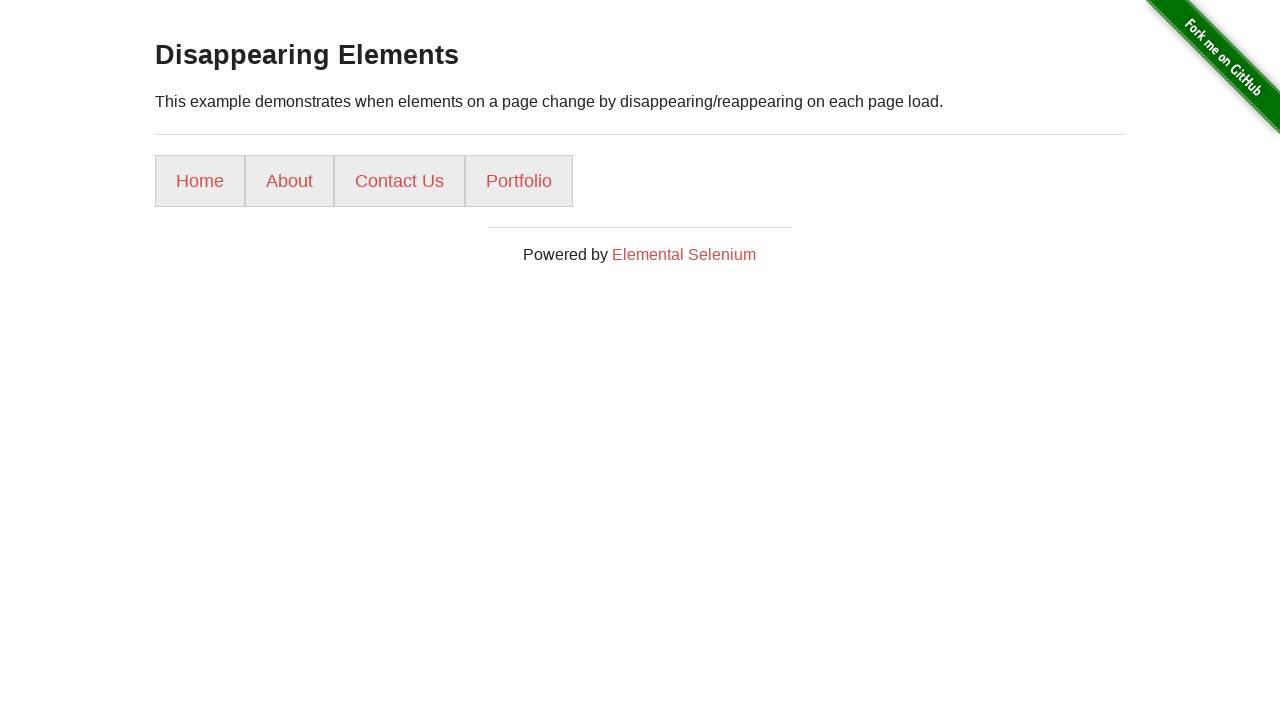

Waited for list items to load on disappearing elements page
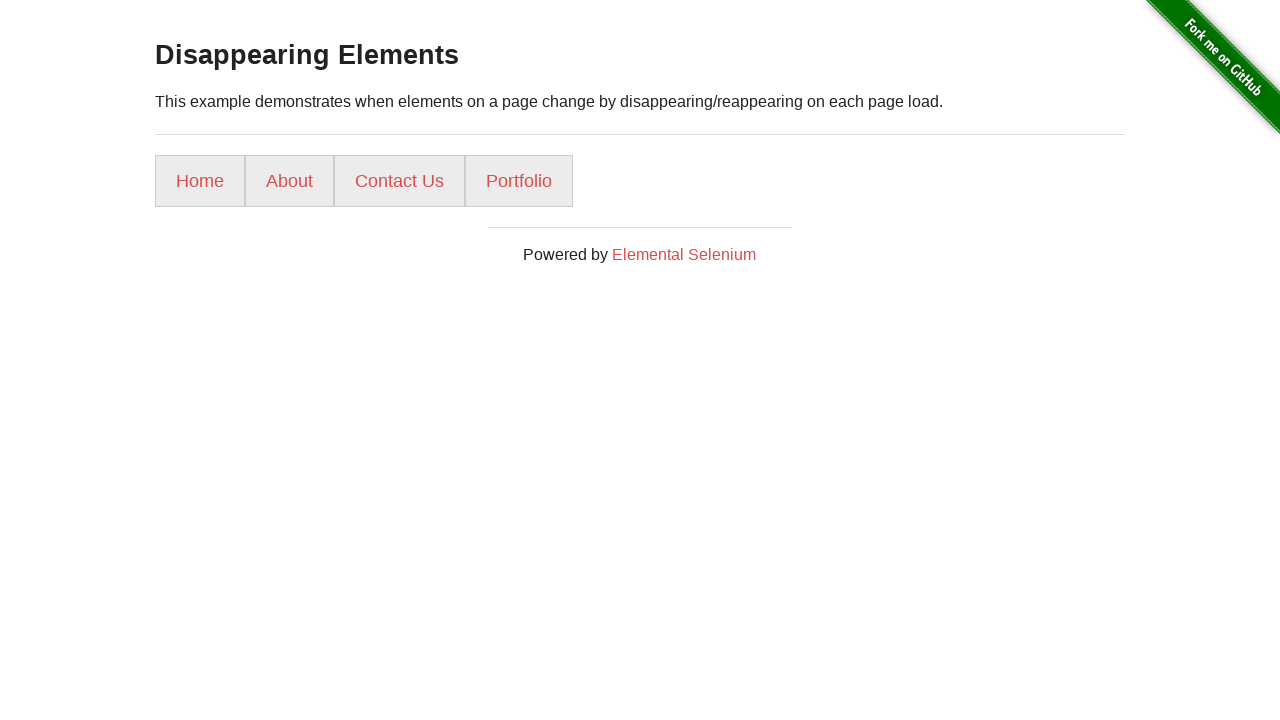

Retrieved all initial list items
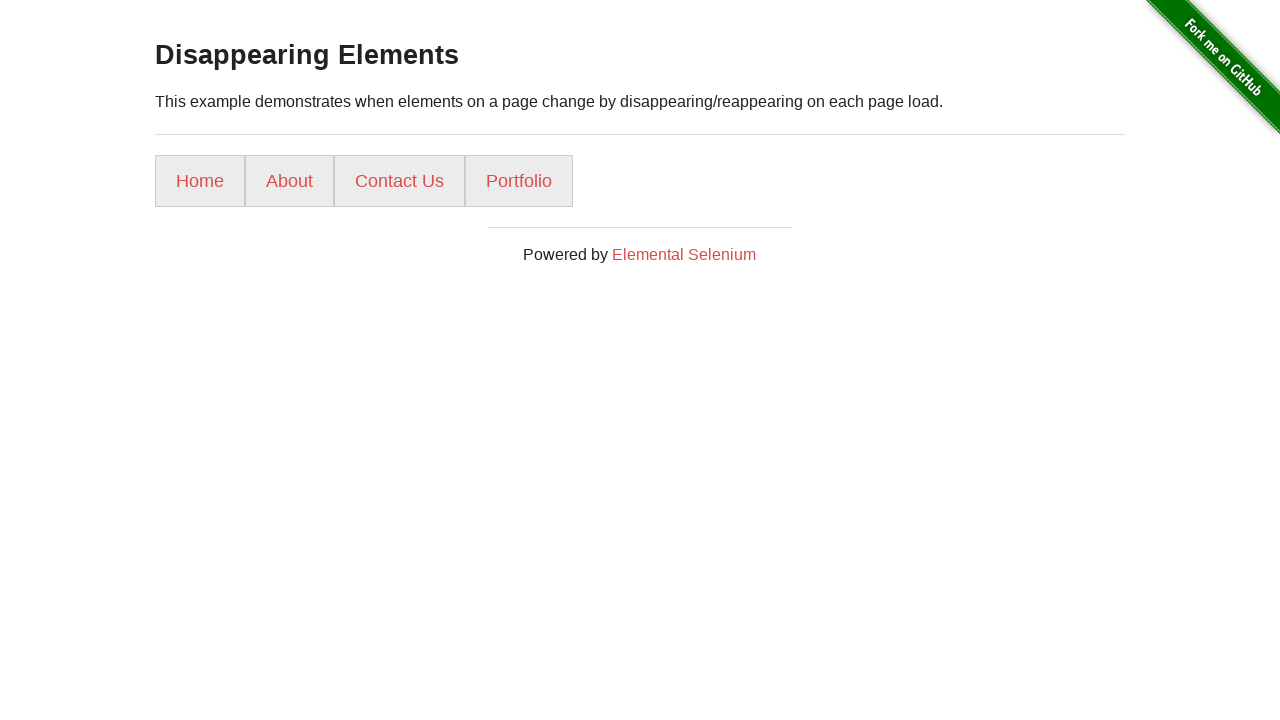

Counted initial list items: 4 elements
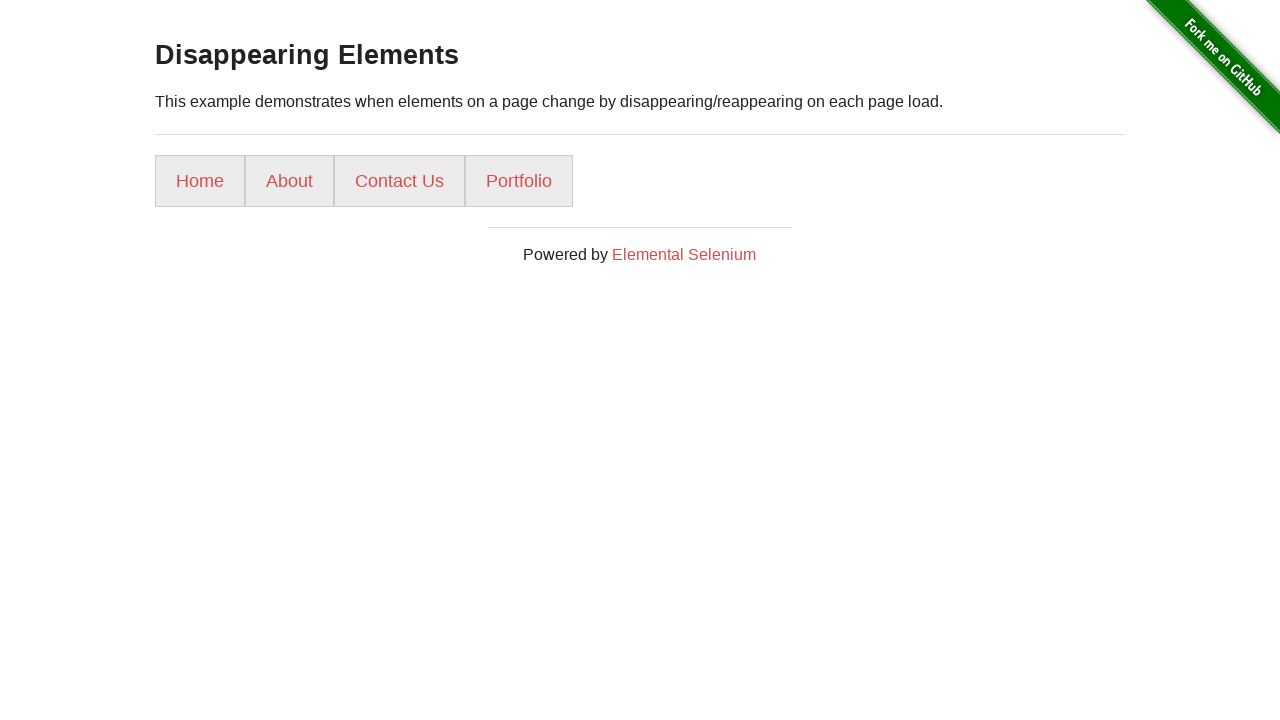

Reloaded page (attempt 1/10)
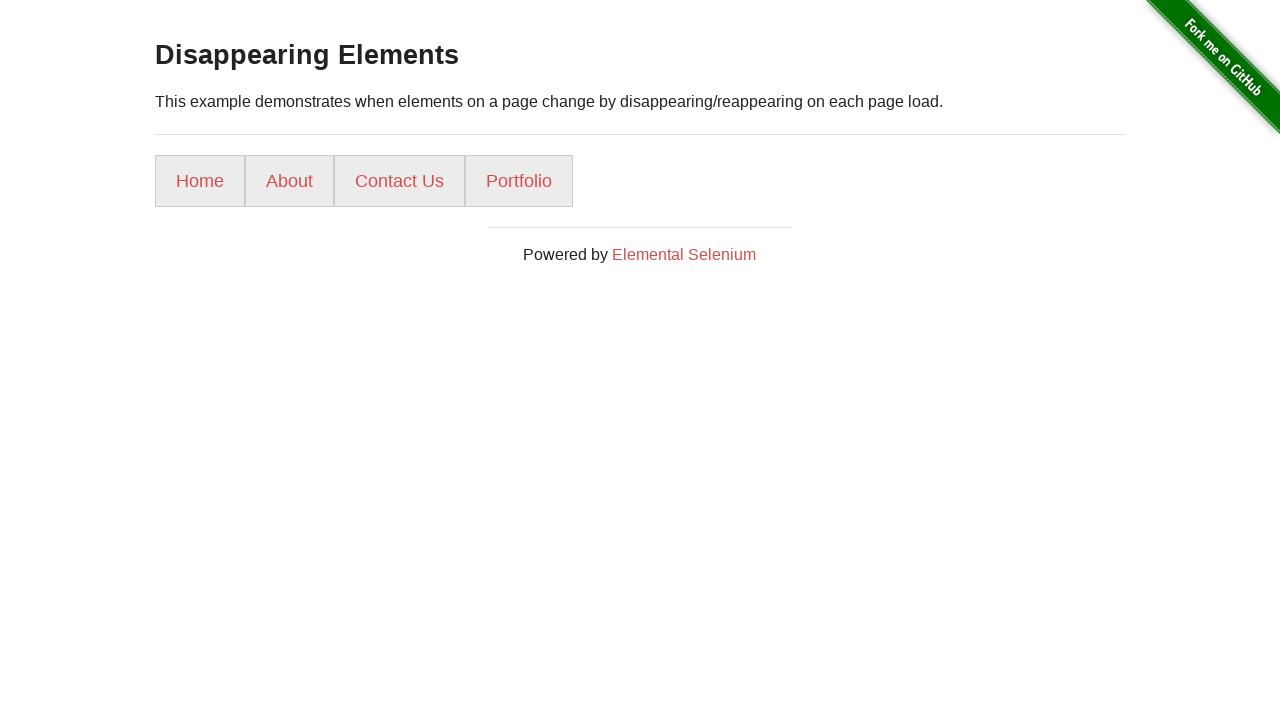

Waited for list items to load after page reload
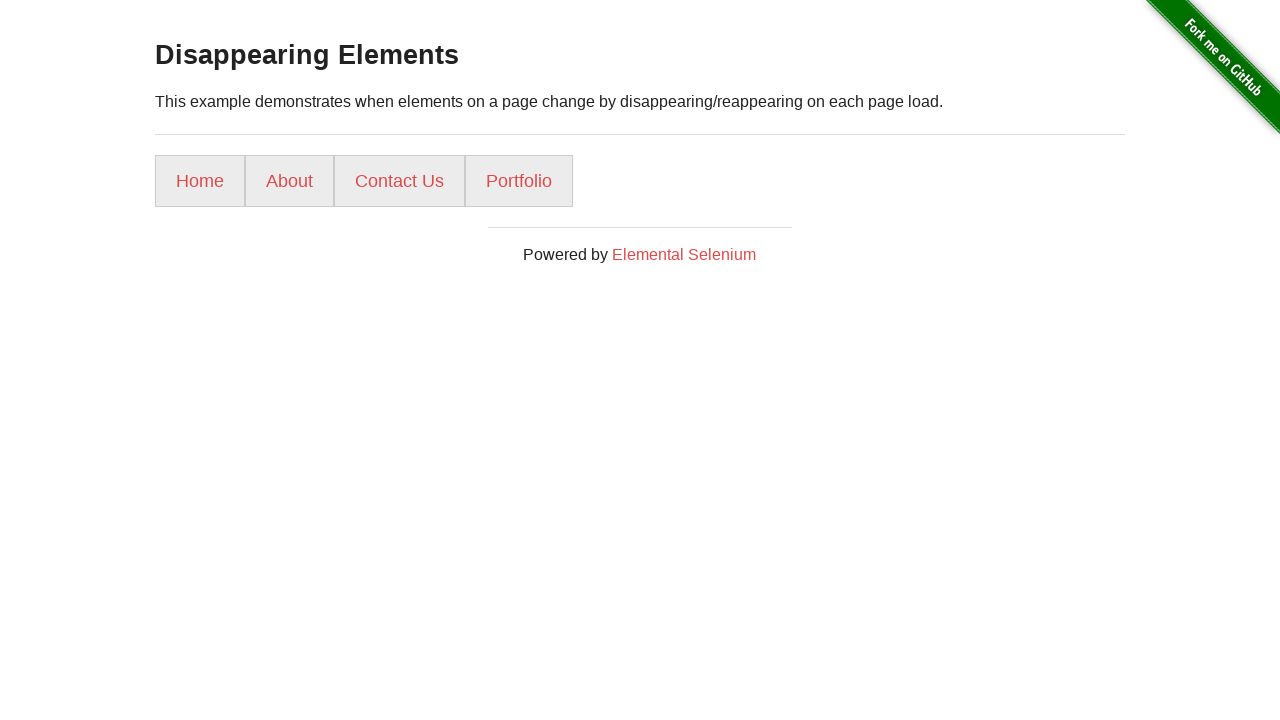

Retrieved all current list items after reload
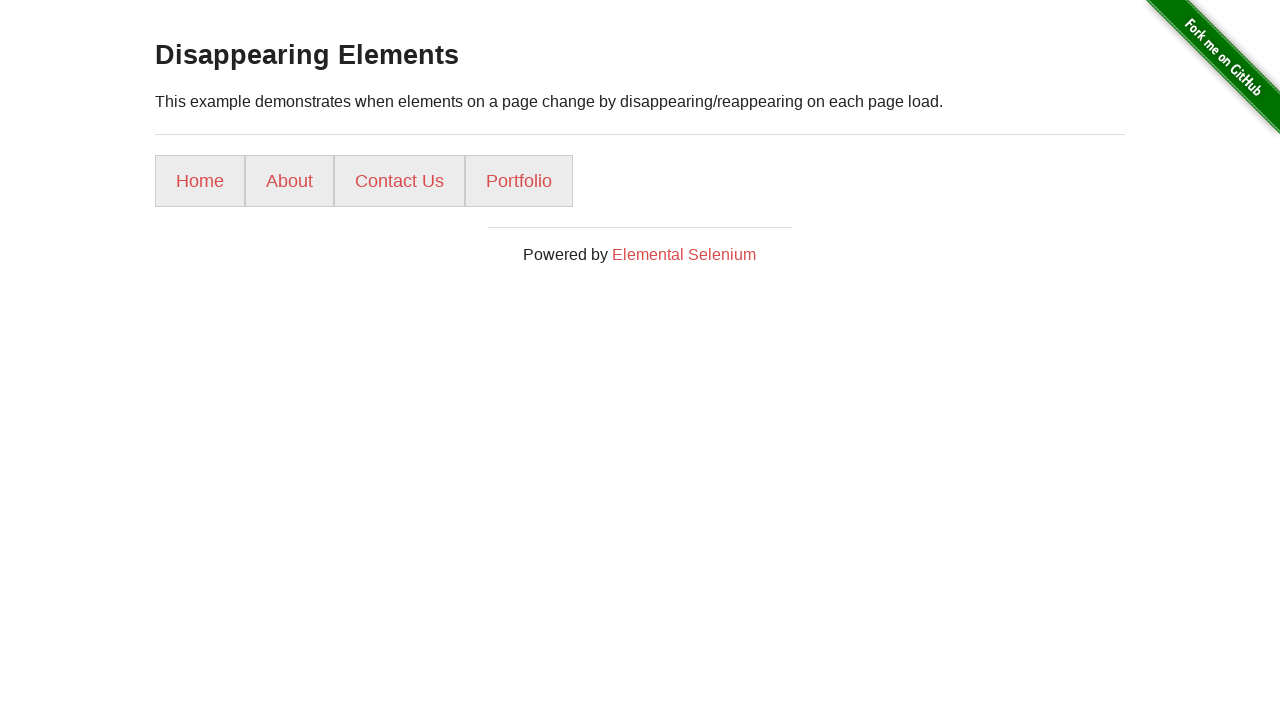

Counted current list items: 4 elements
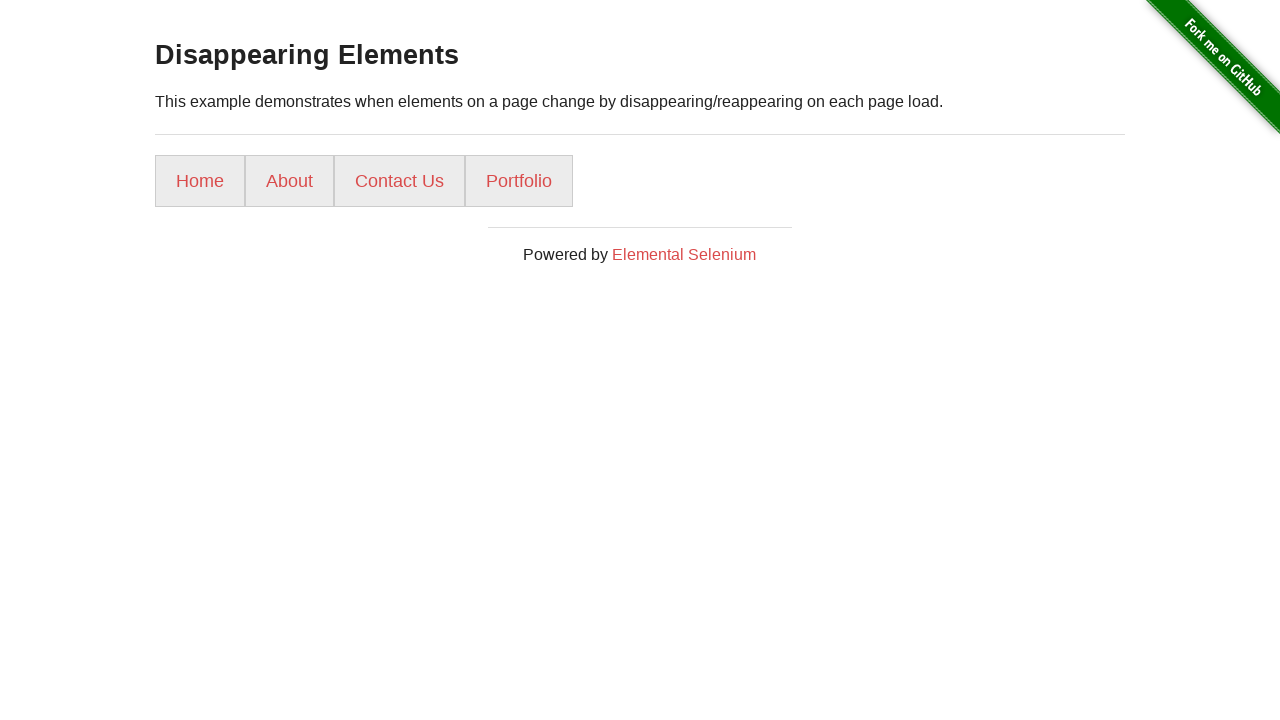

Reloaded page (attempt 2/10)
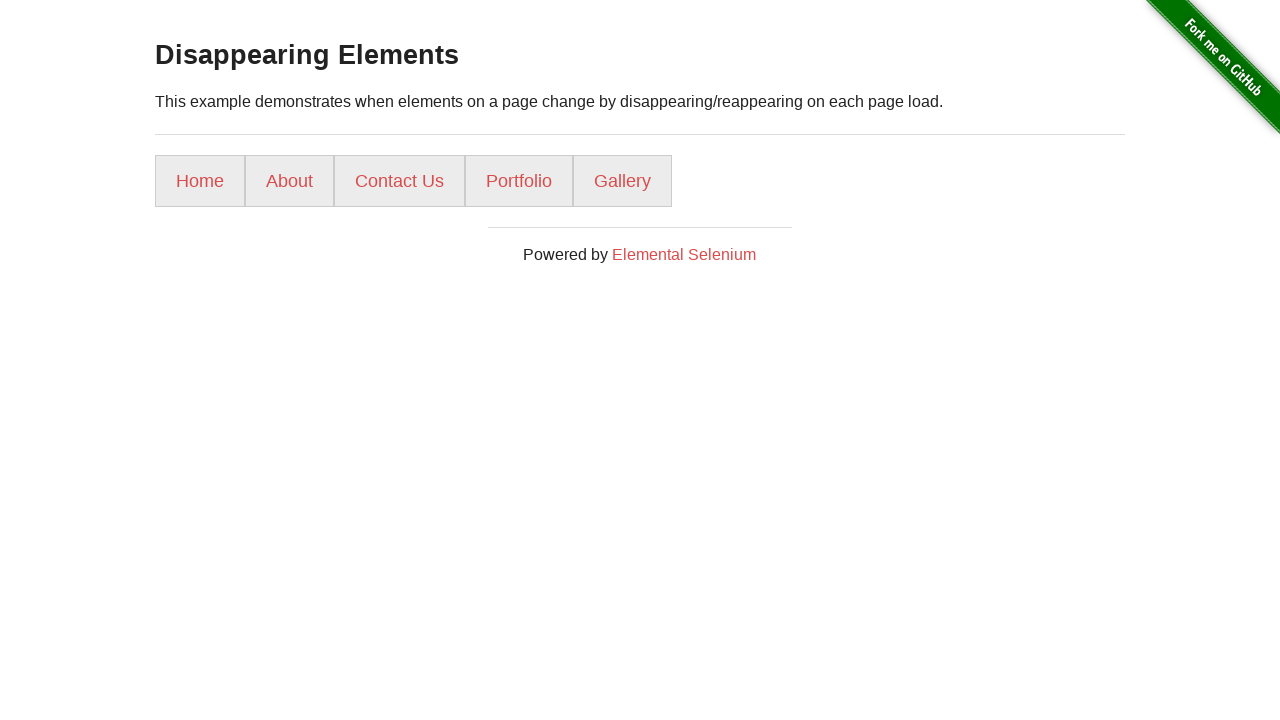

Waited for list items to load after page reload
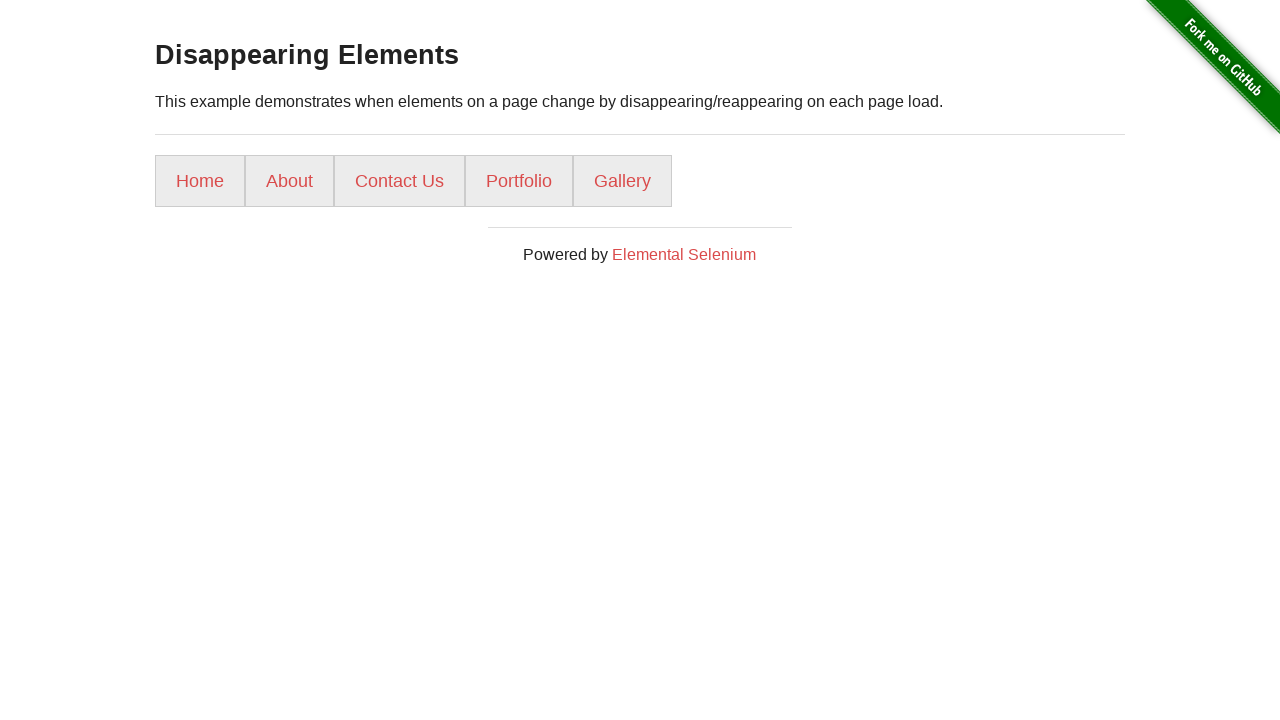

Retrieved all current list items after reload
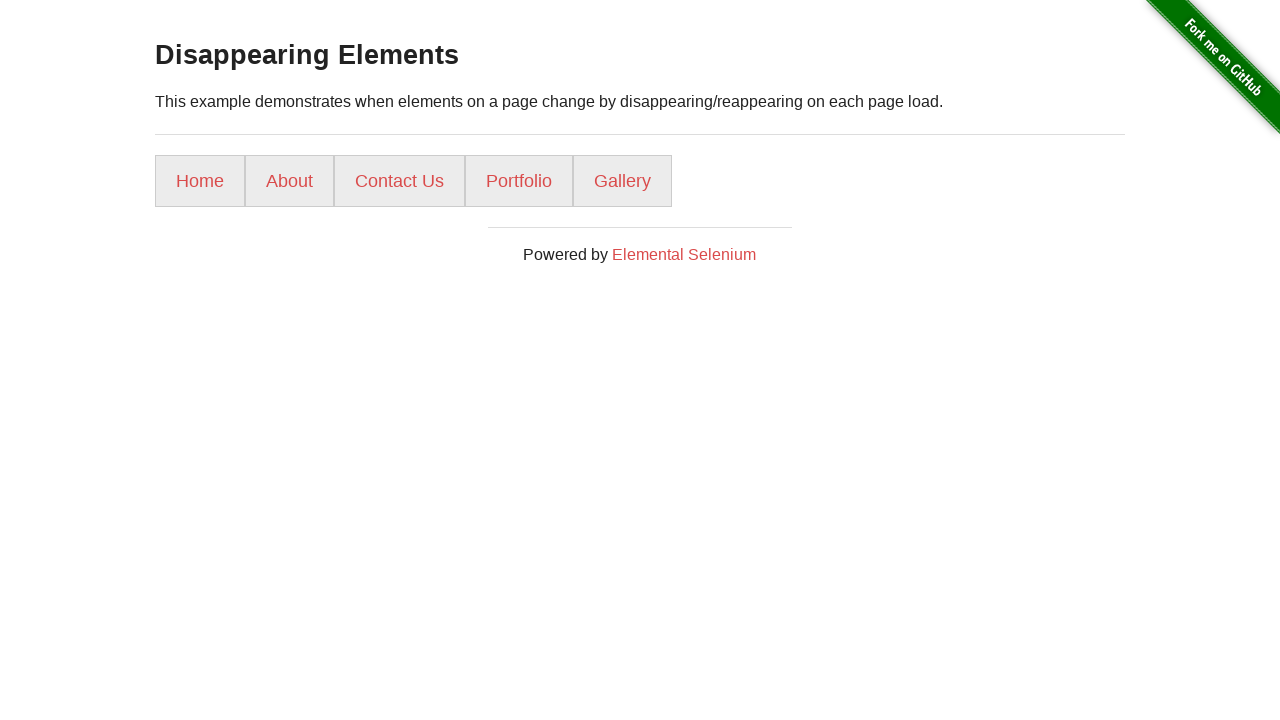

Counted current list items: 5 elements
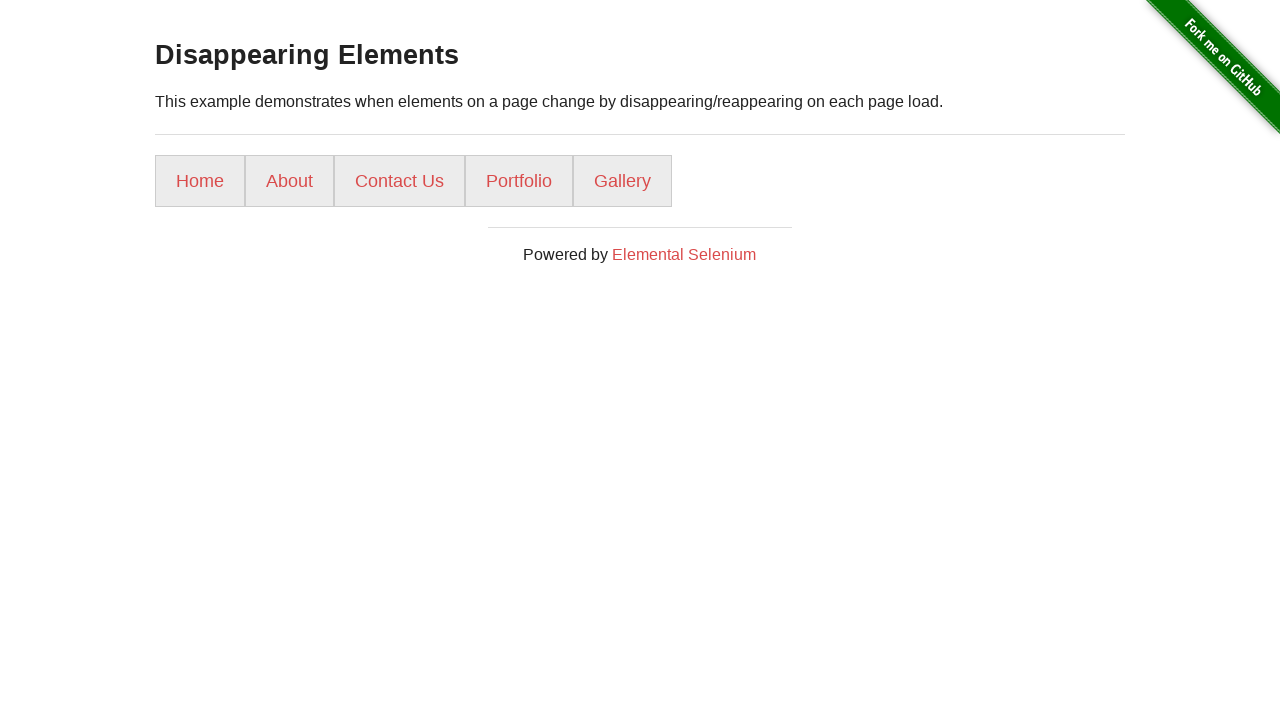

Element count changed from 4 to 5, breaking loop
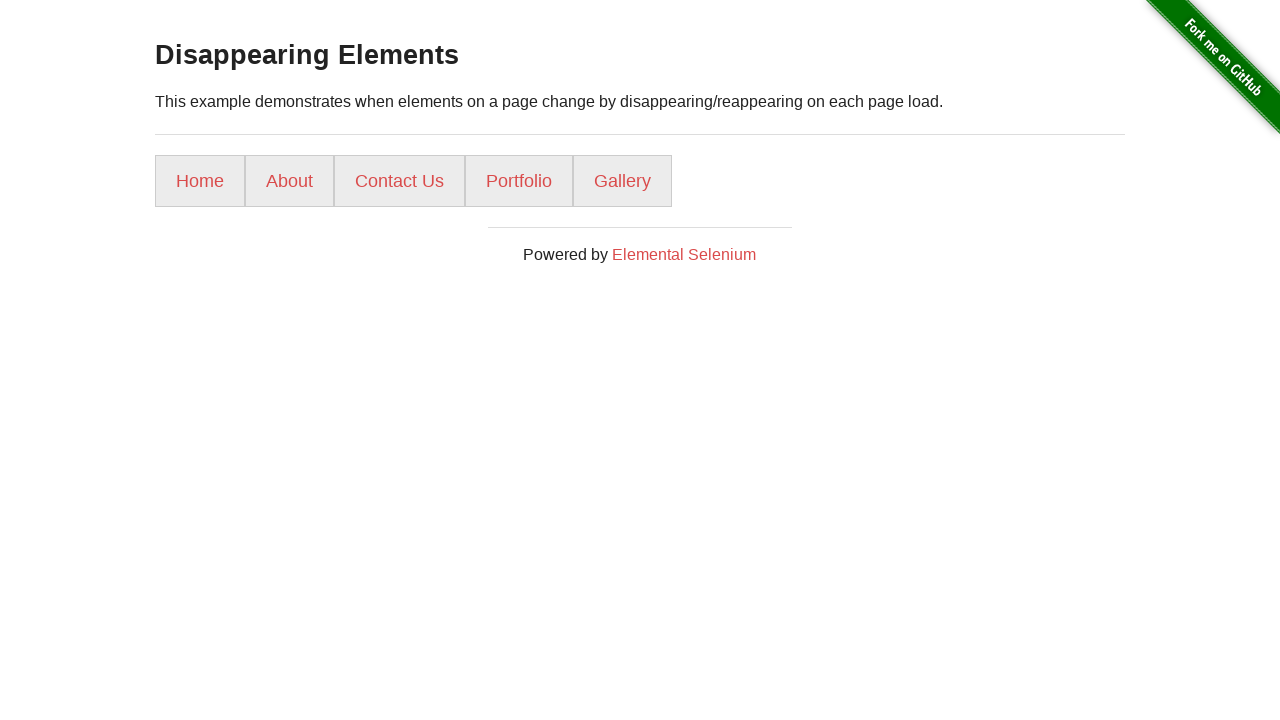

Assertion passed: element count changed from 4 to 5
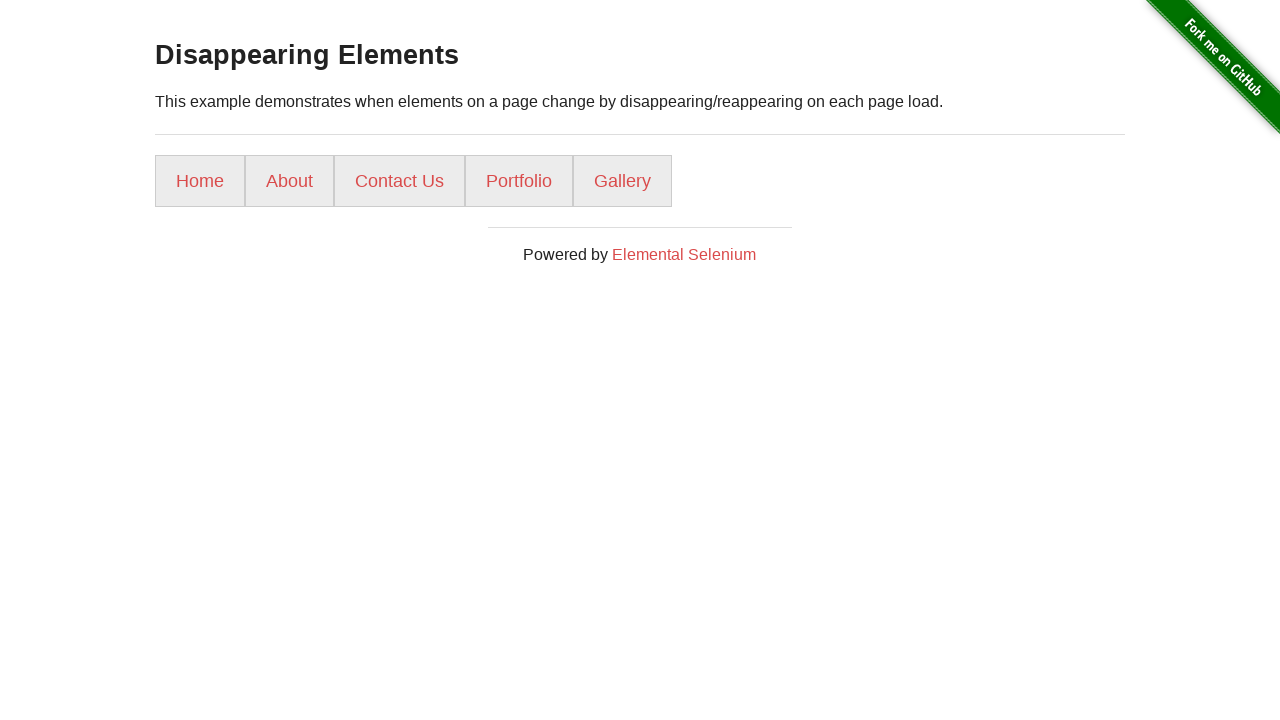

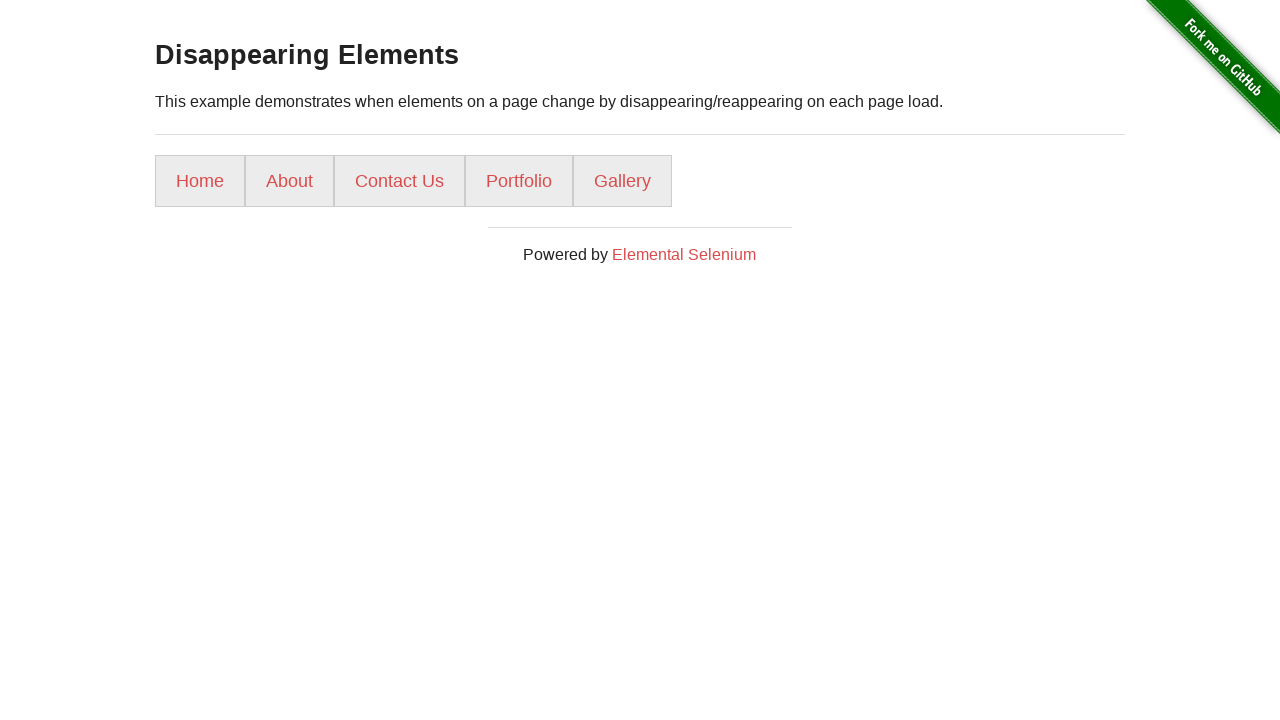